Tests login with incorrect username but correct password format

Starting URL: https://www.saucedemo.com/

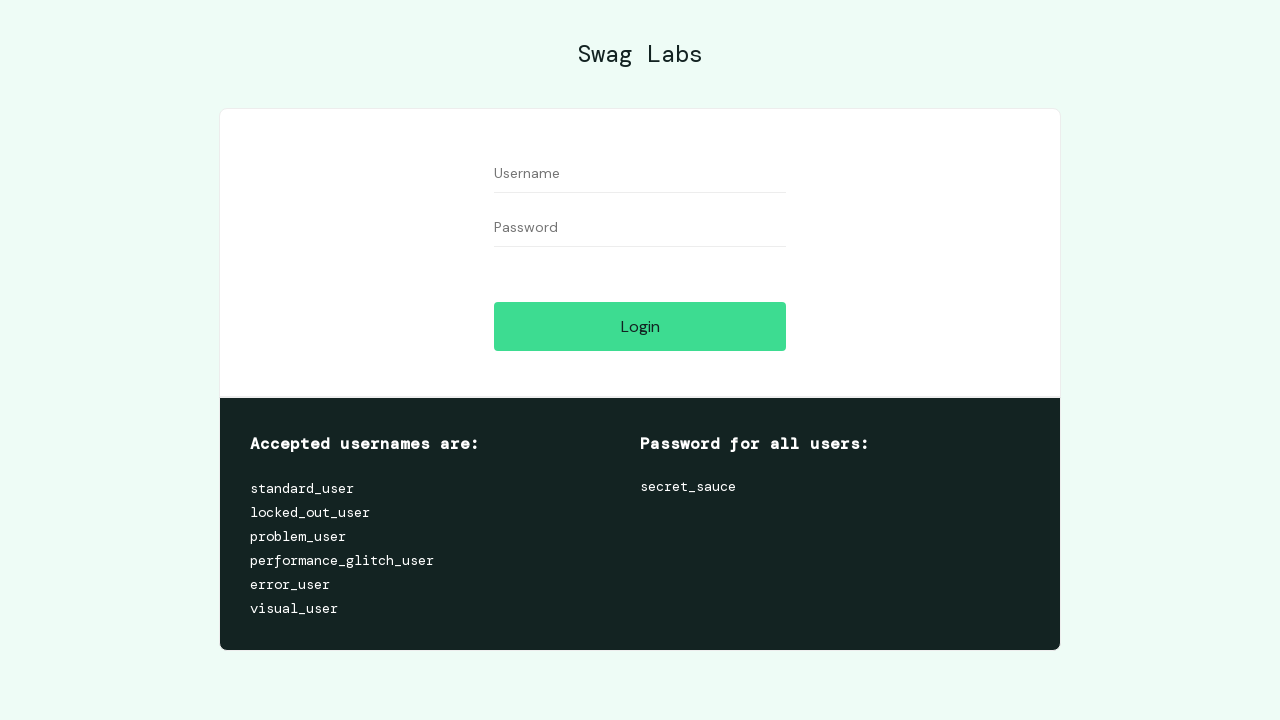

Filled username field with 'nonexistent_user' on #user-name
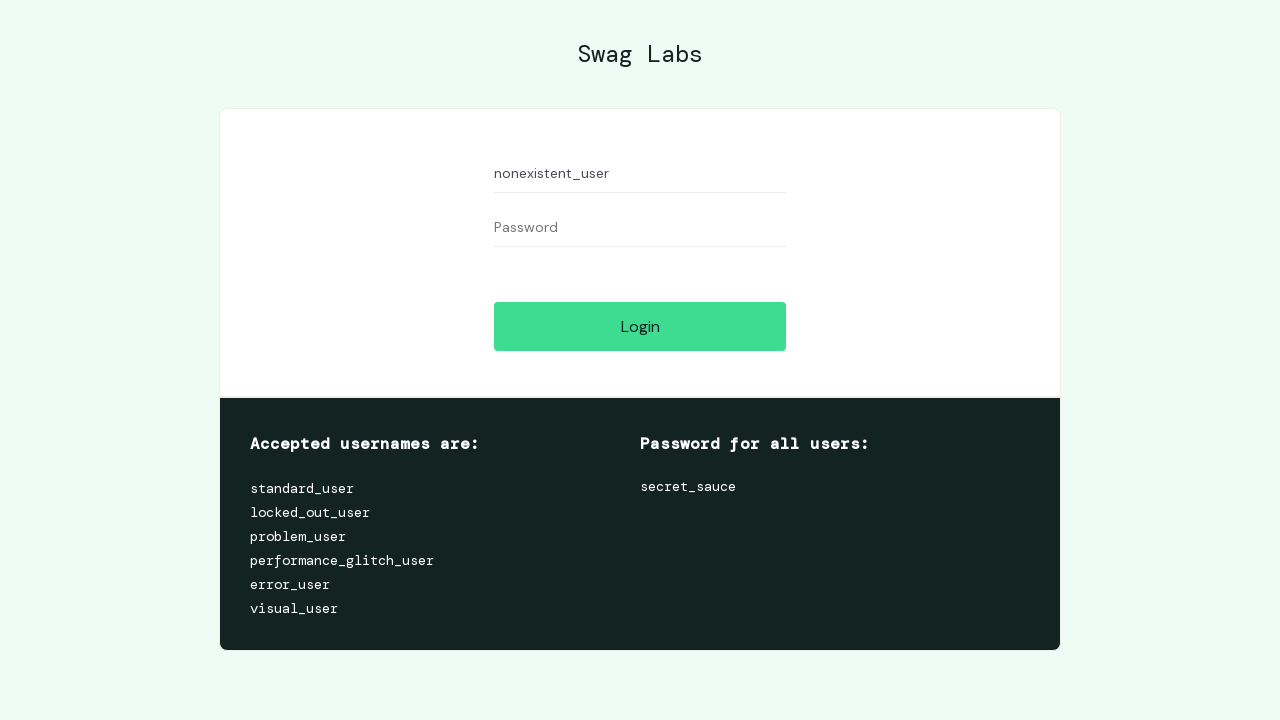

Filled password field with 'secret_sauce' on #password
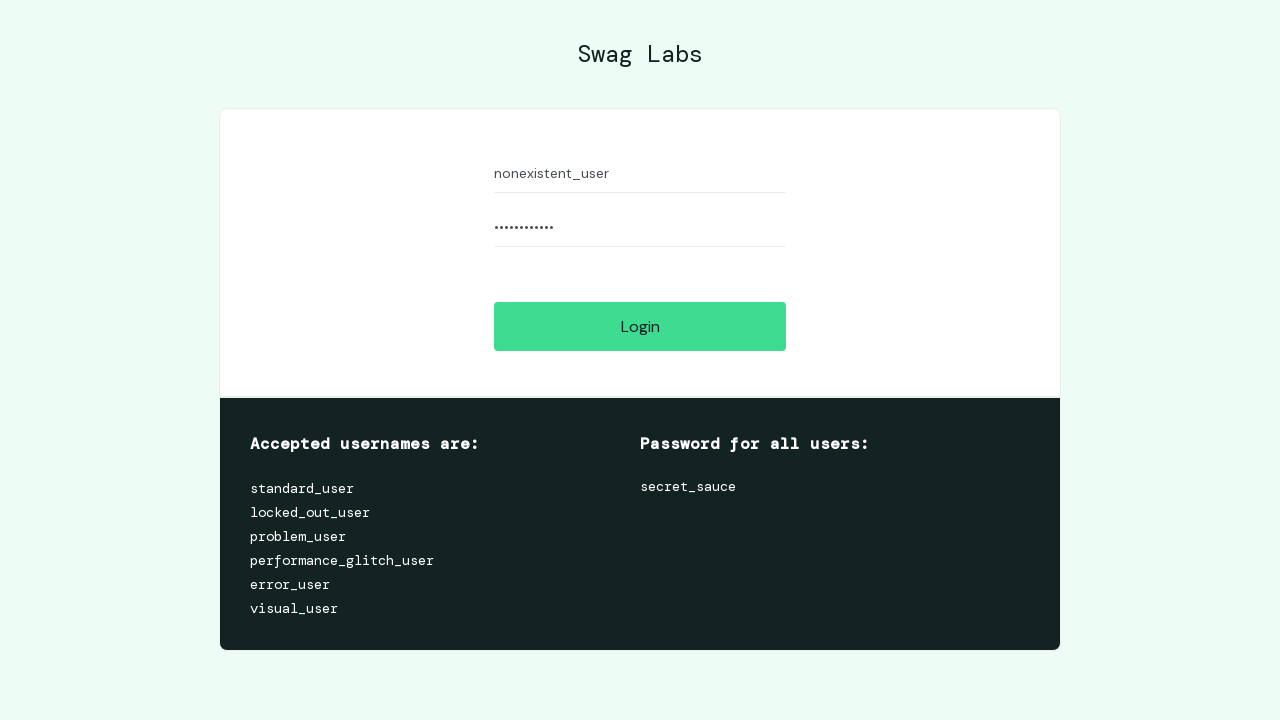

Clicked login button at (640, 326) on #login-button
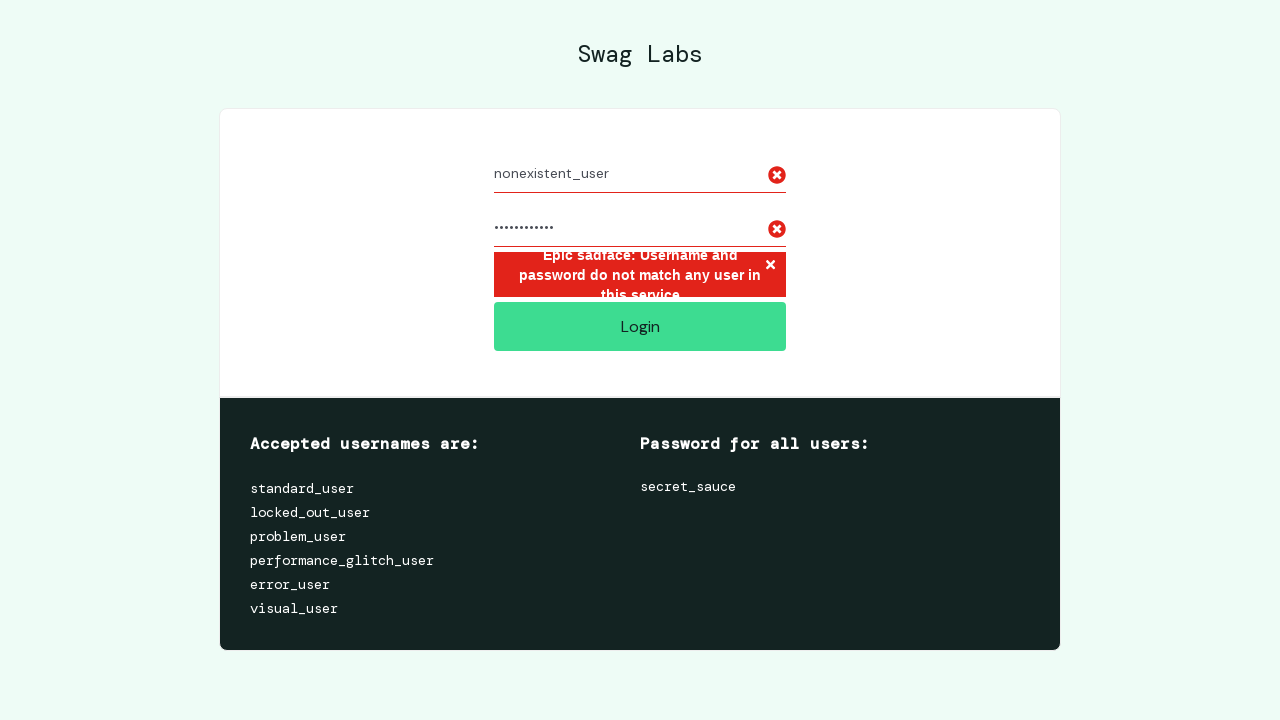

Error message appeared confirming login failed with incorrect username
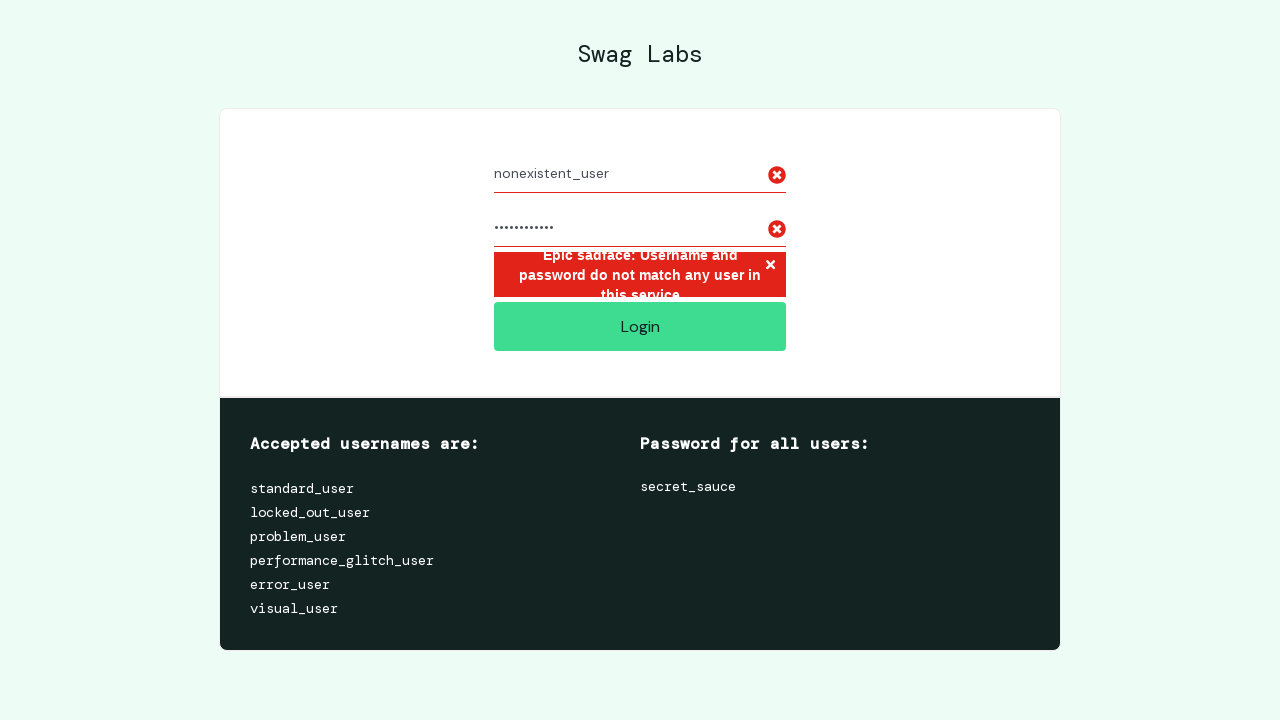

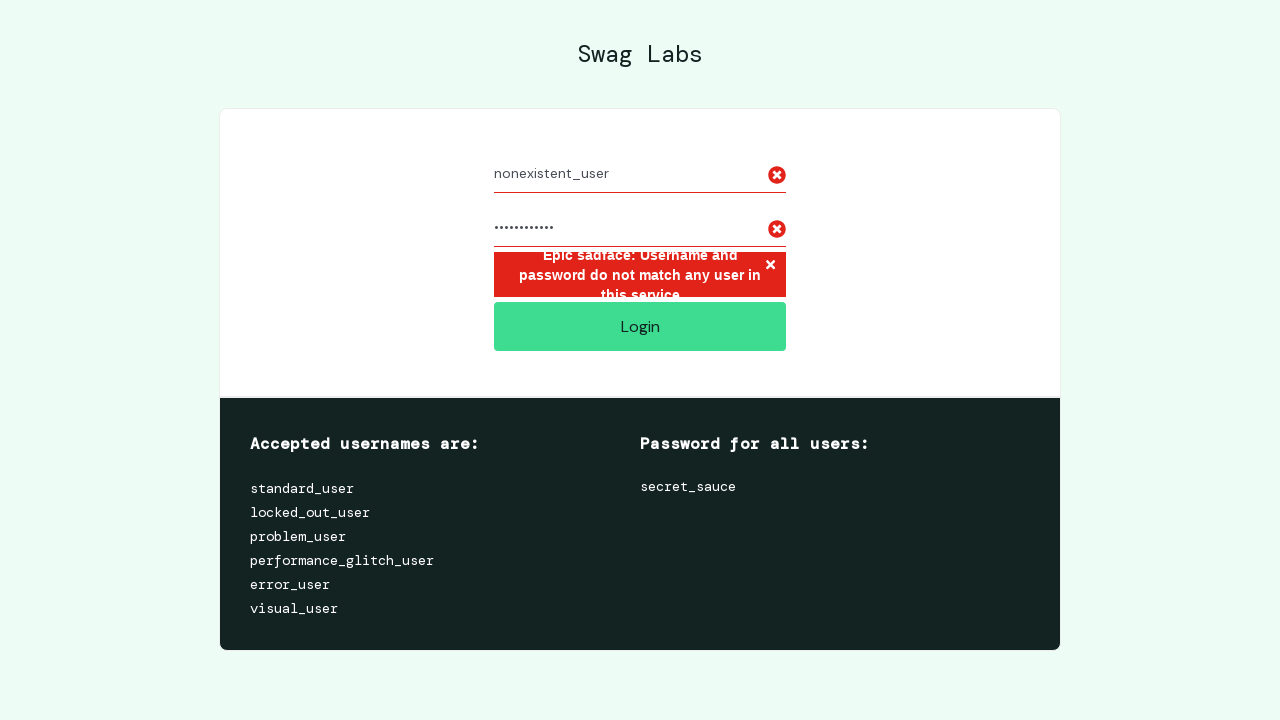